Navigates to a Wix site and verifies that the page heading contains the expected text "The Common guy"

Starting URL: https://shreyas18jan.wixsite.com/thecommonsite

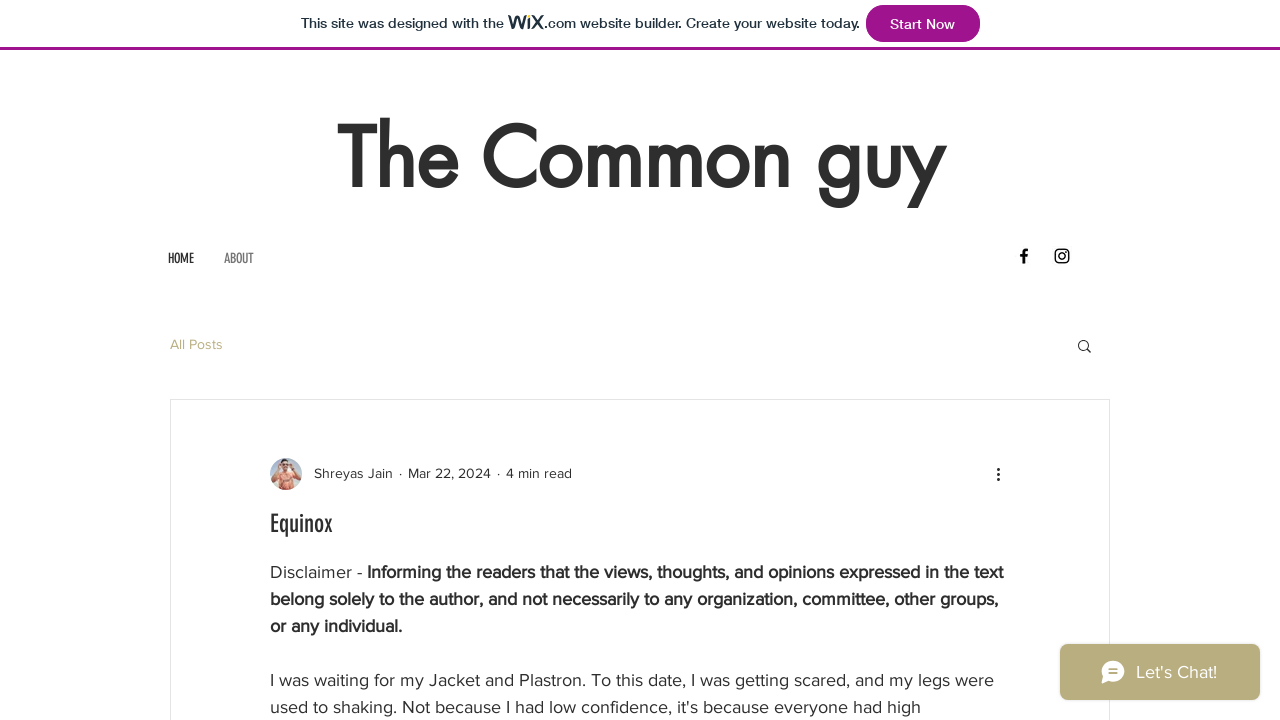

Navigated to https://shreyas18jan.wixsite.com/thecommonsite
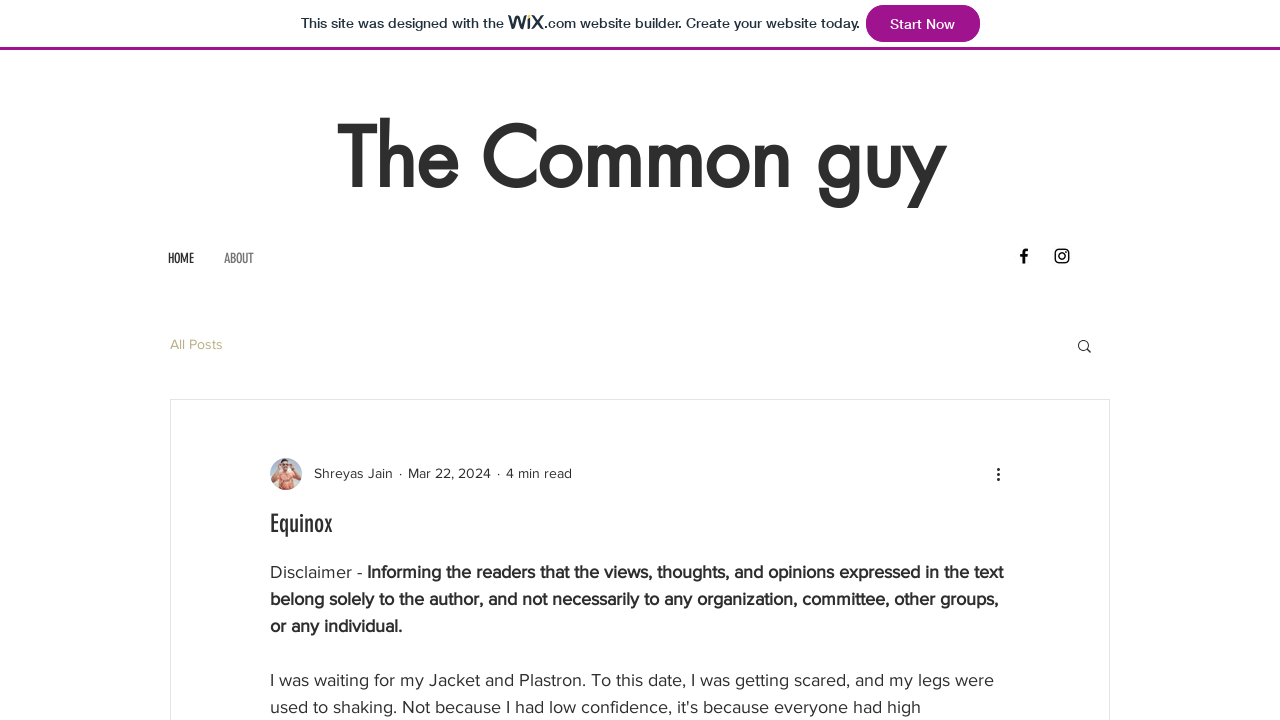

Heading element became visible
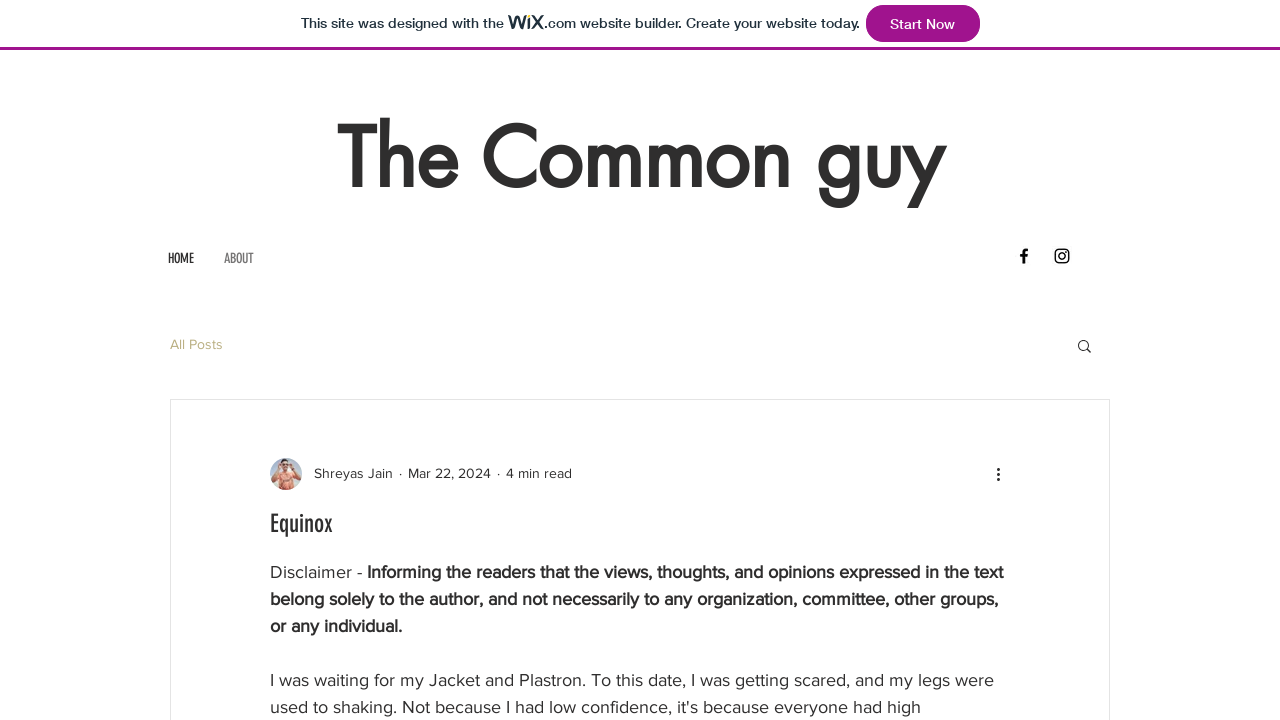

Asserted that page heading contains 'The Common guy'
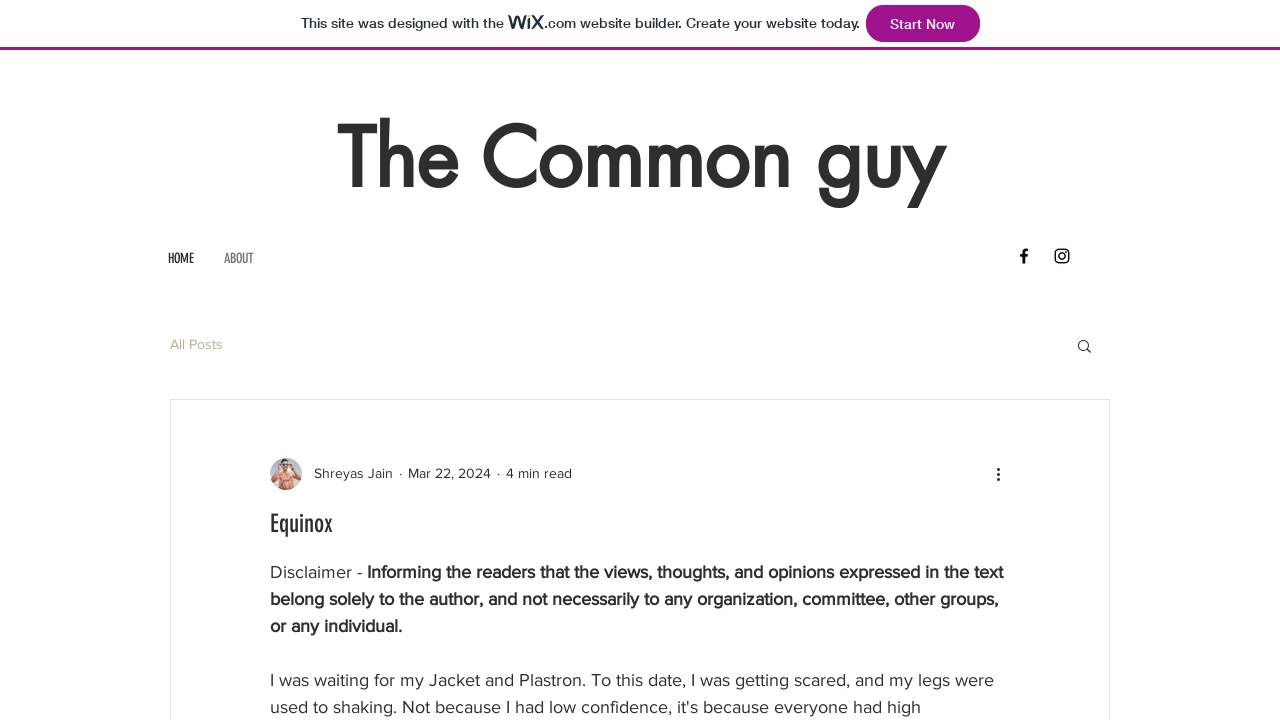

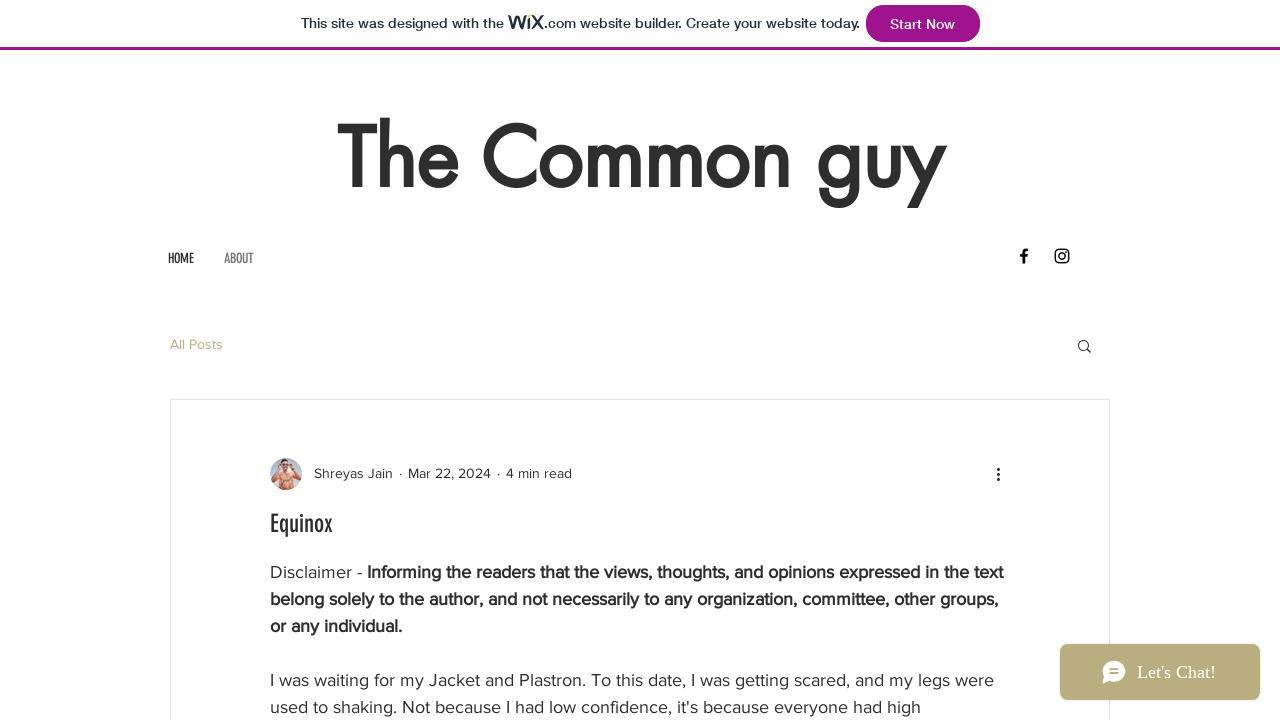